Navigates to a fund ranking page on East Money financial website and clicks on the pagination "end" (last page) button to navigate to the last page of results.

Starting URL: http://fund.eastmoney.com/data/hbxfundranking.html#t;c0;r;s1yzf;ddesc;pn50;mg;os1;

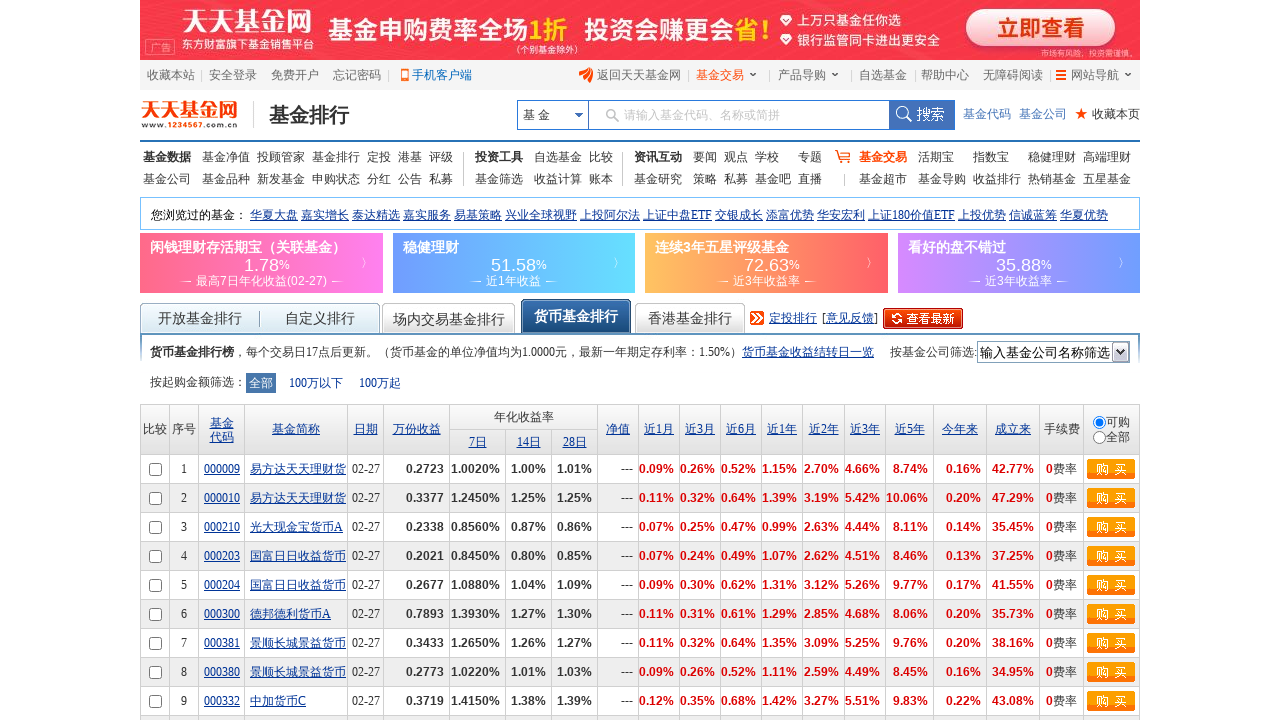

Waited for pagination bar to load
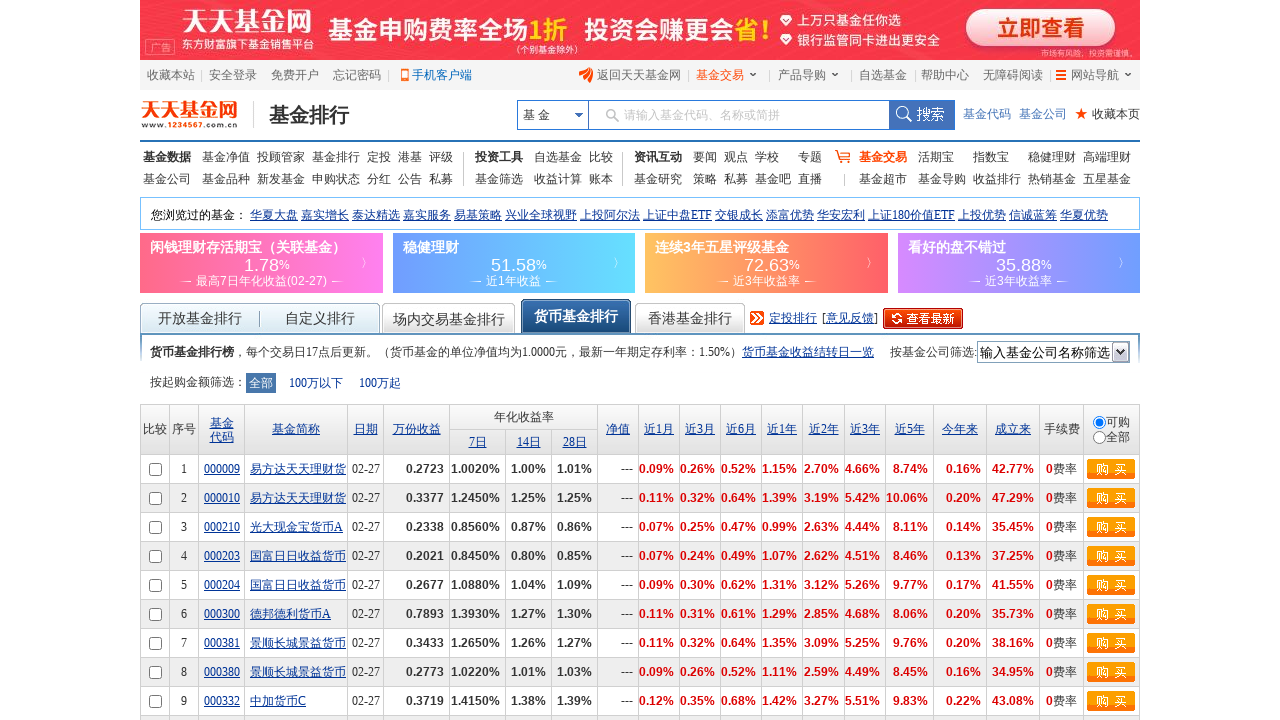

Clicked pagination 'end' button to navigate to last page of fund rankings at (482, 360) on #pagebar .end
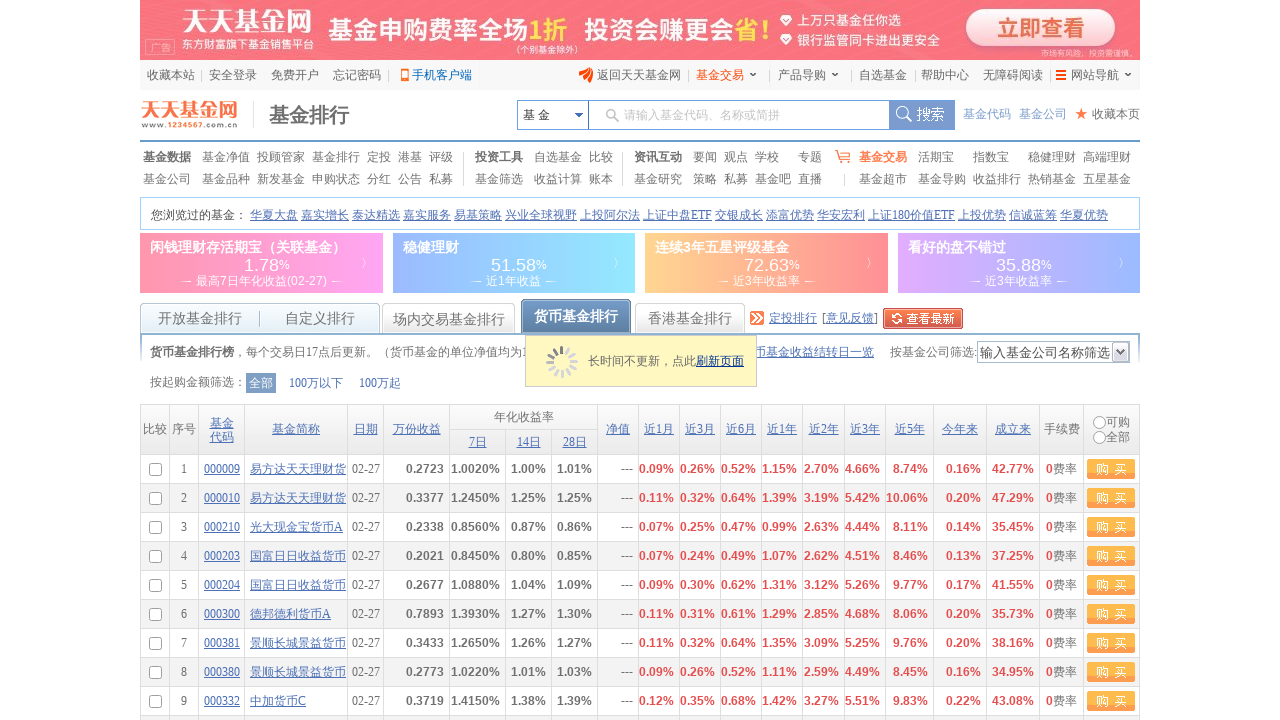

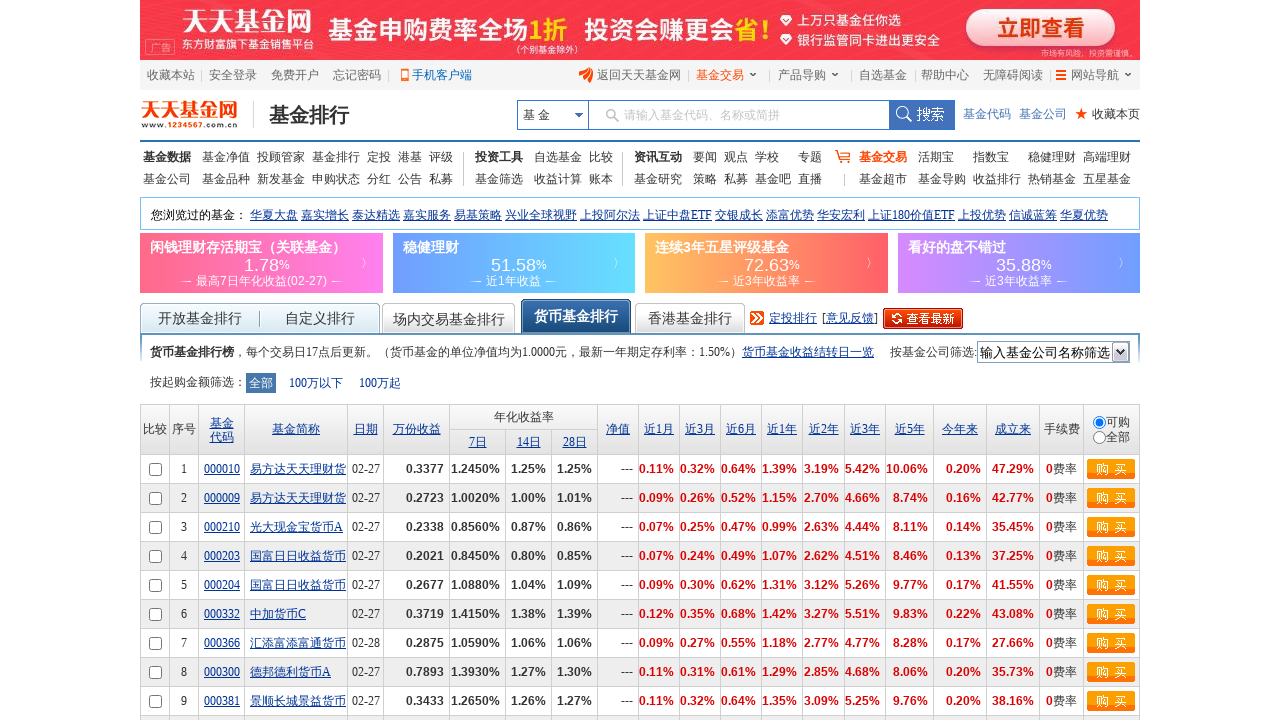